Tests keyboard actions by typing text in a text area, selecting all text, copying it, tabbing to another text area, and pasting the content

Starting URL: https://text-compare.com/

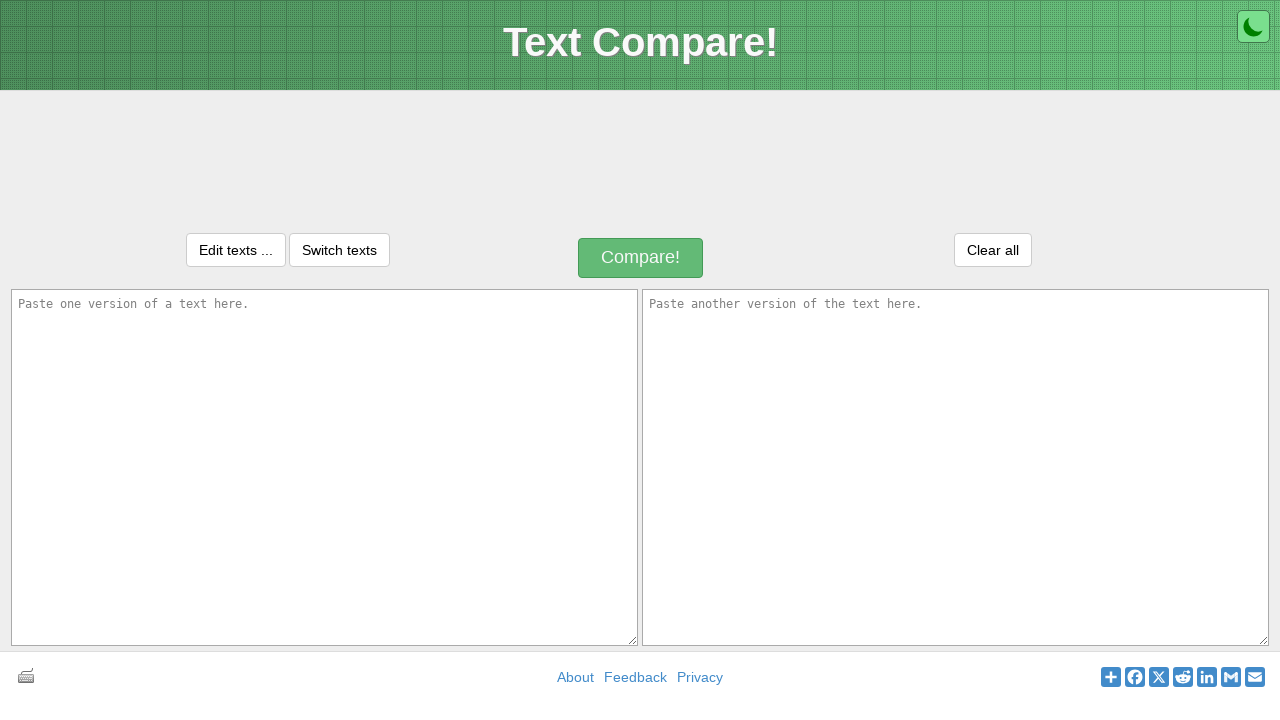

Typed 'WELCOME' in the first text area on textarea#inputText1
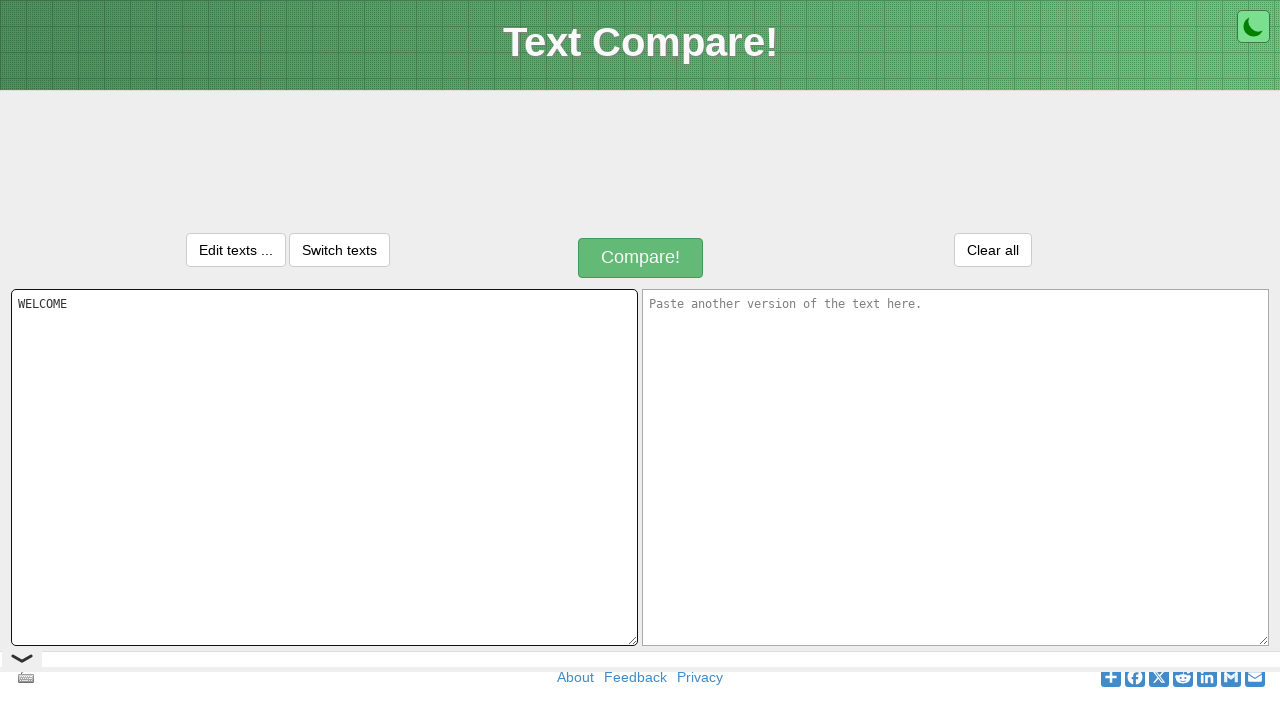

Pressed Control key down
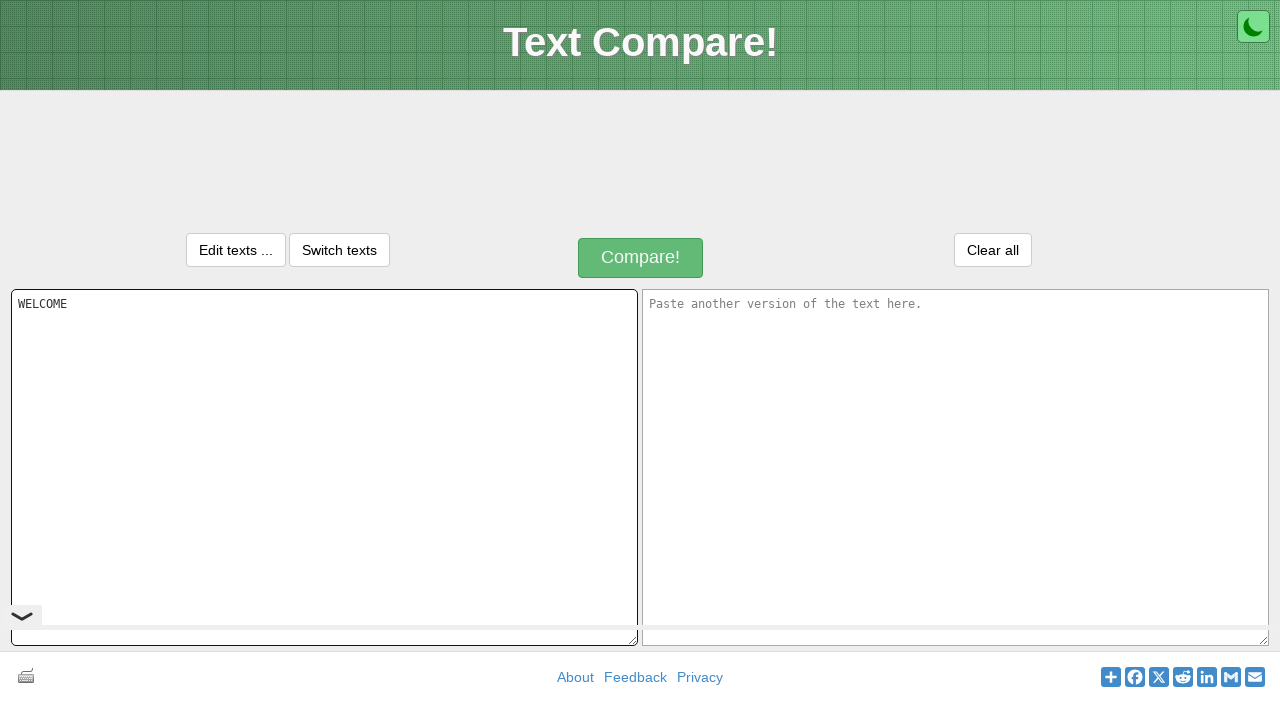

Pressed 'a' to select all text
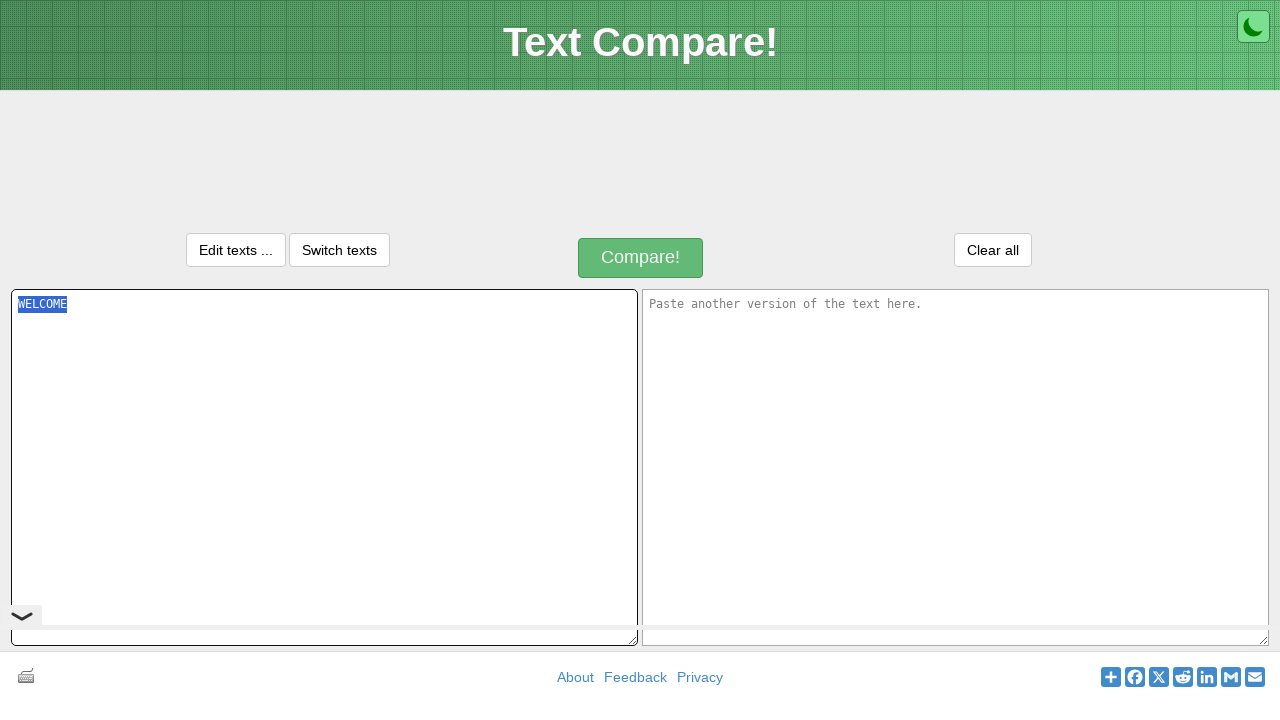

Released Control key - all text selected
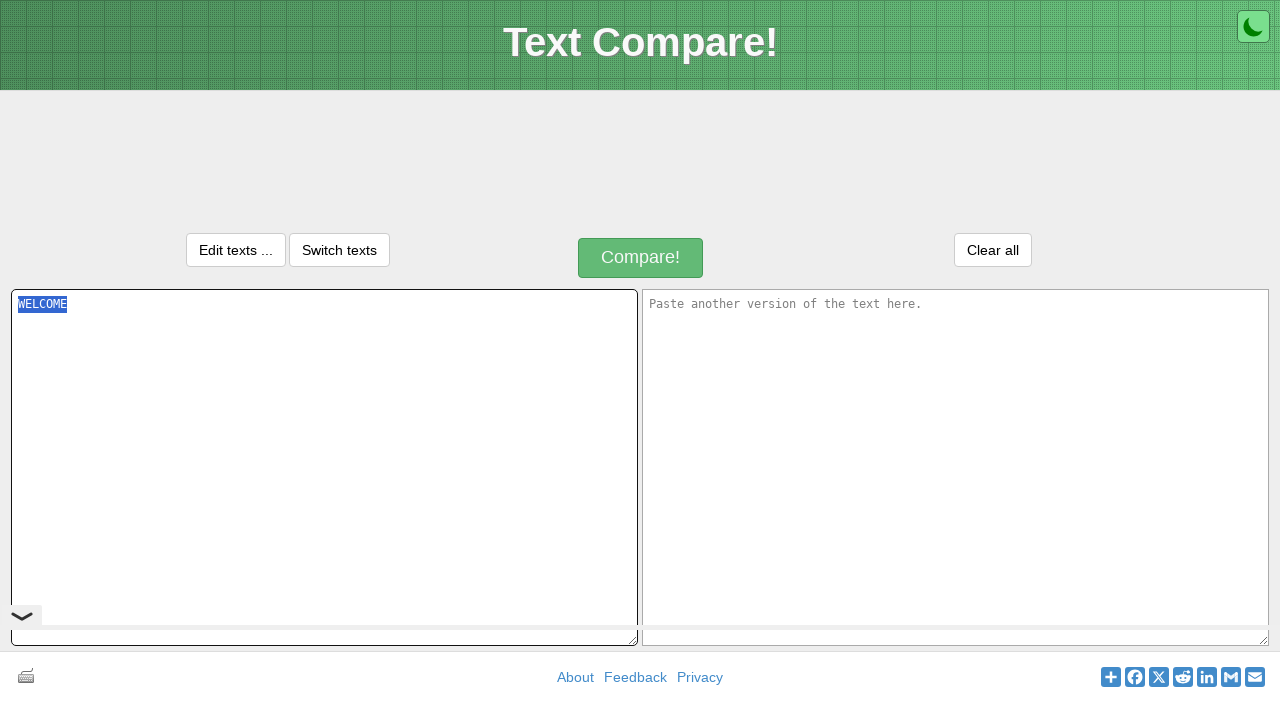

Pressed Control key down to copy
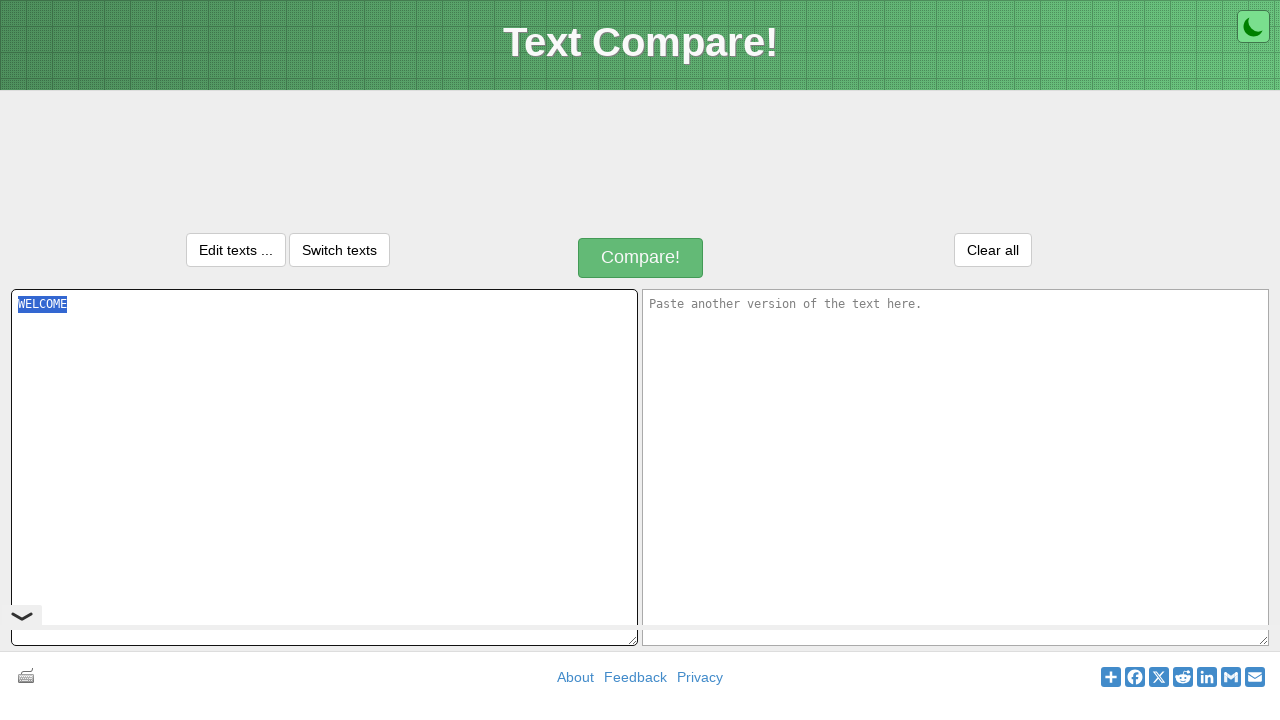

Pressed 'c' to copy selected text
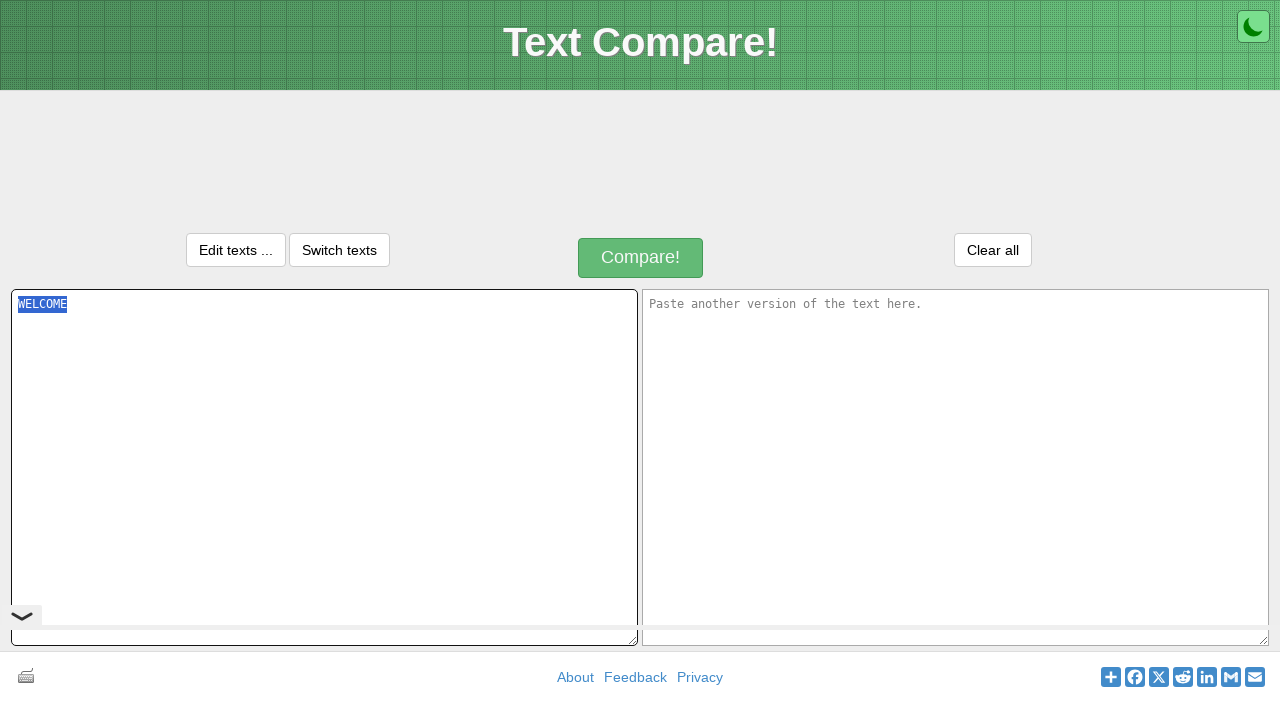

Released Control key - text copied to clipboard
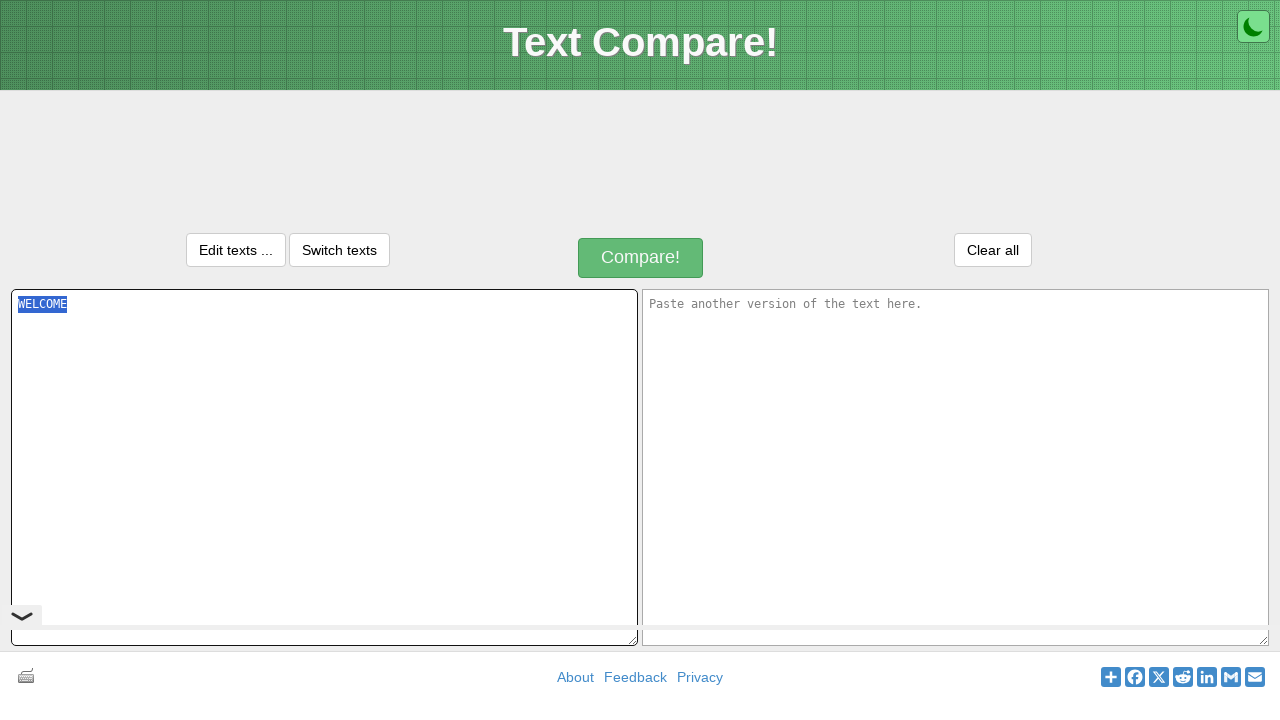

Pressed Tab to move focus to second text area
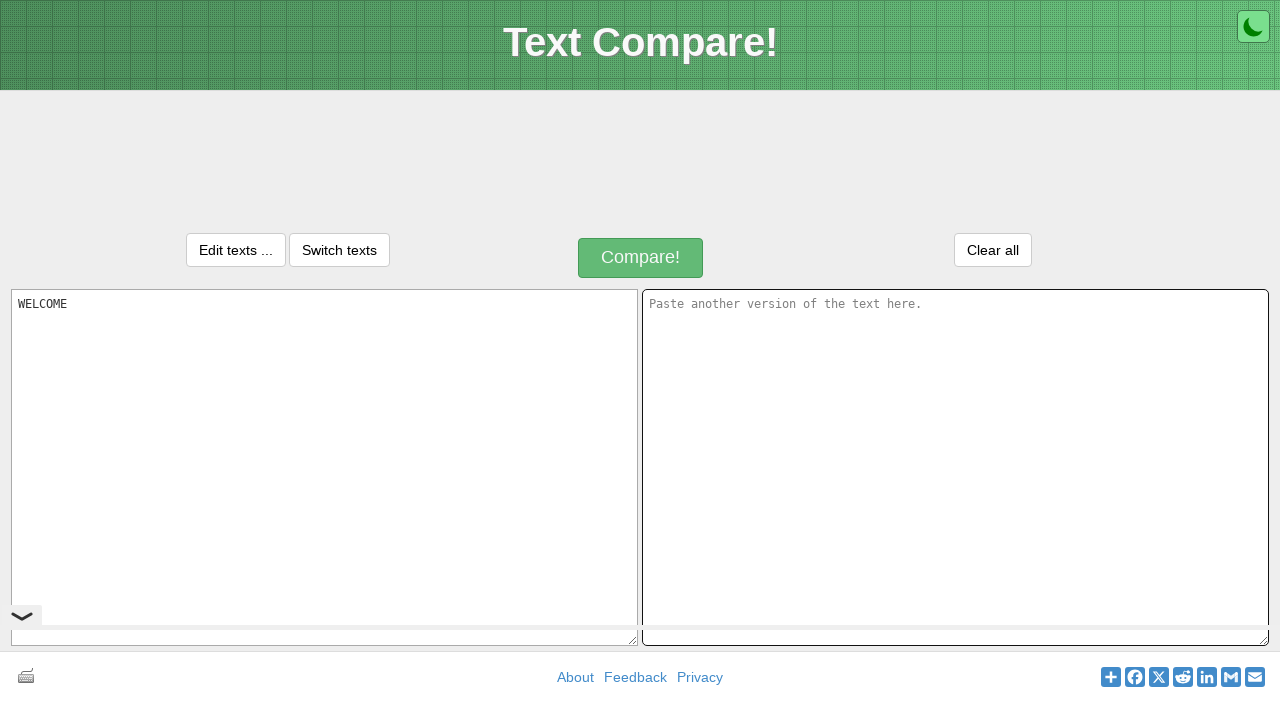

Pressed Control key down to paste
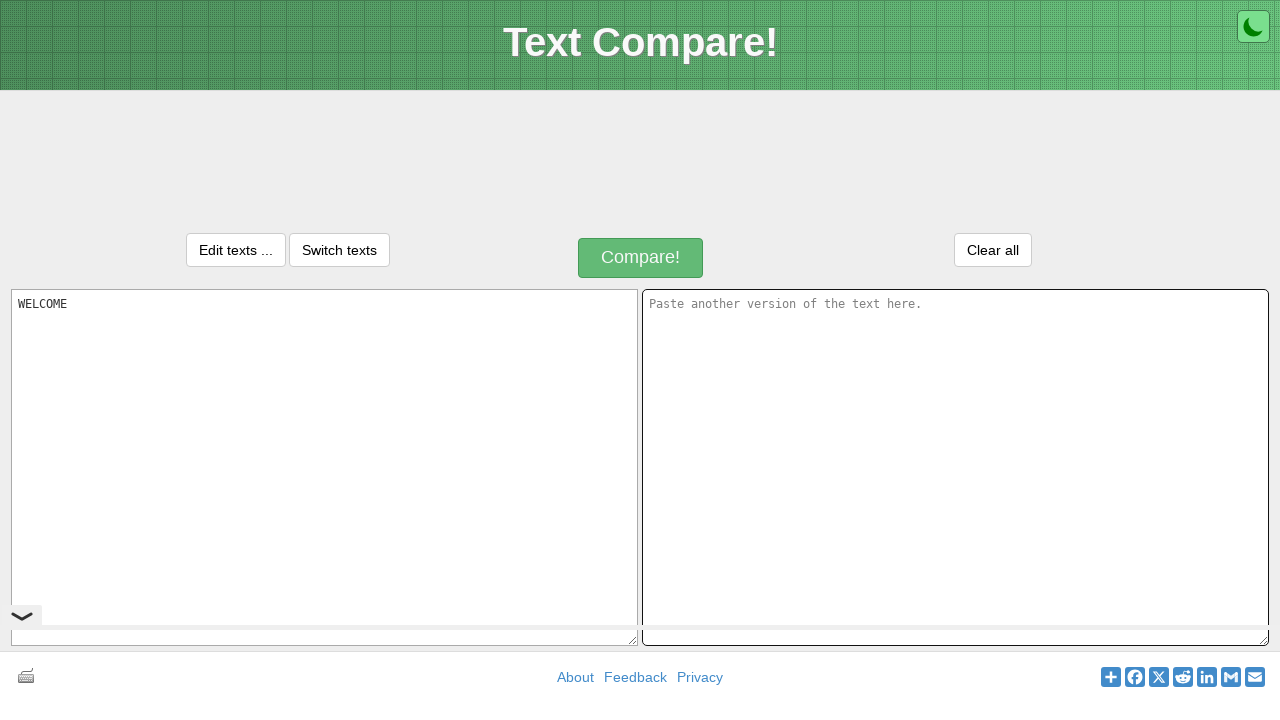

Pressed 'v' to paste copied text
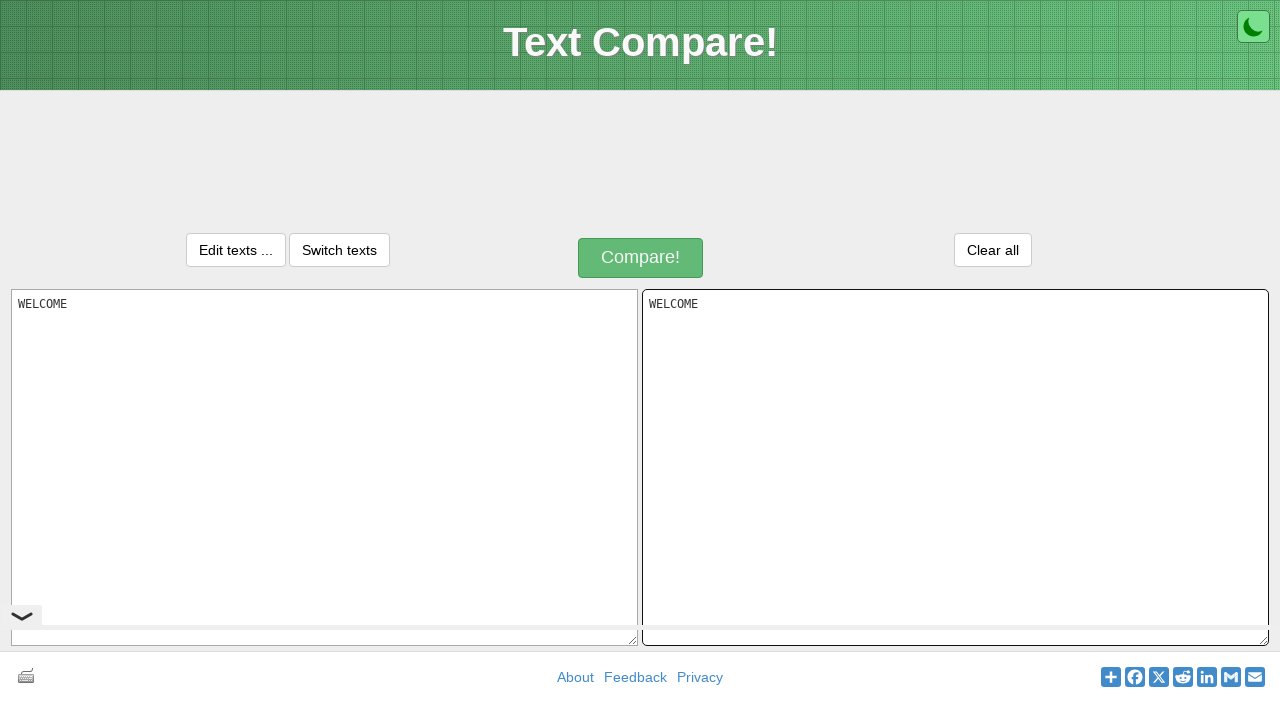

Released Control key - text pasted into second text area
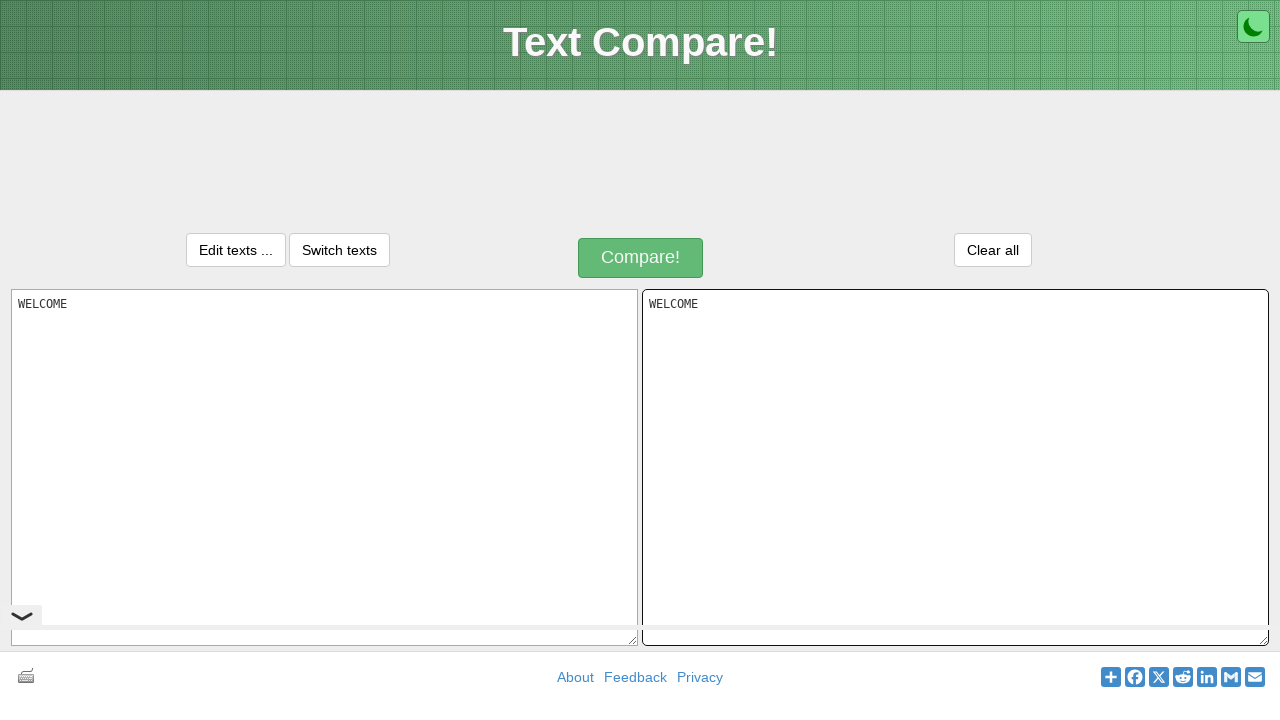

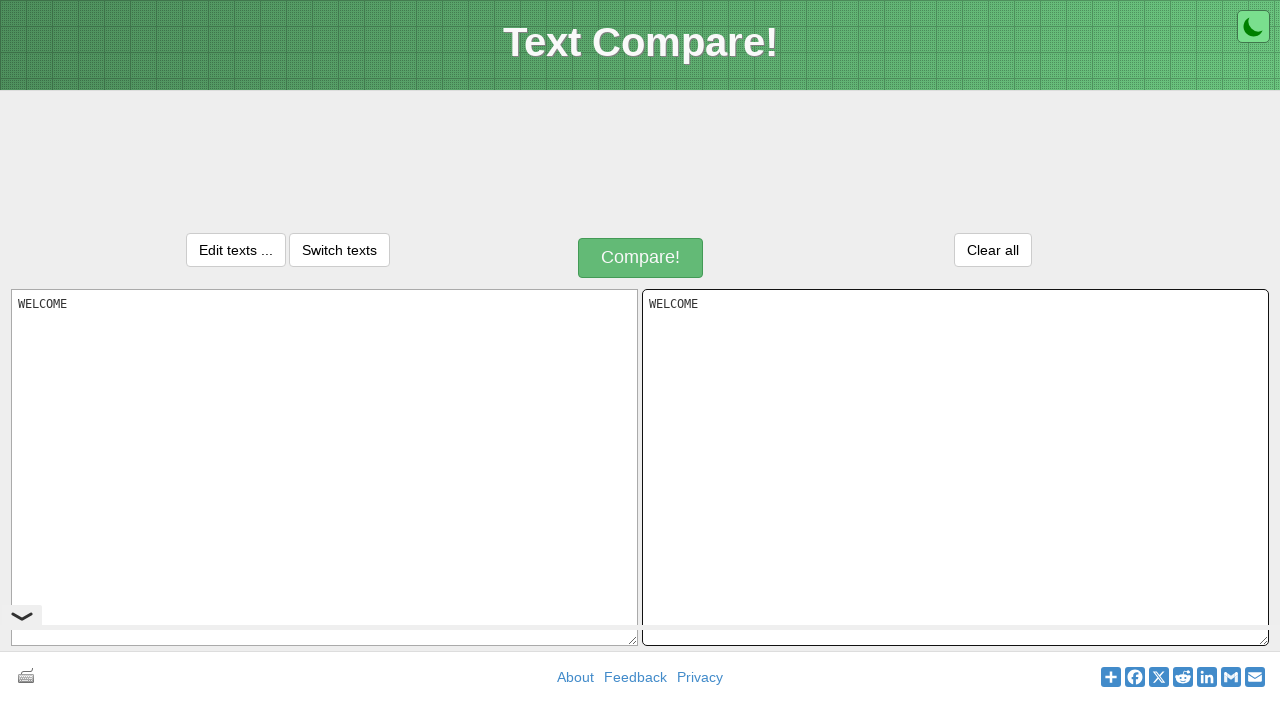